Opens all links from the first column of the footer section in new tabs and switches between them to verify they load correctly

Starting URL: http://qaclickacademy.com/practice.php

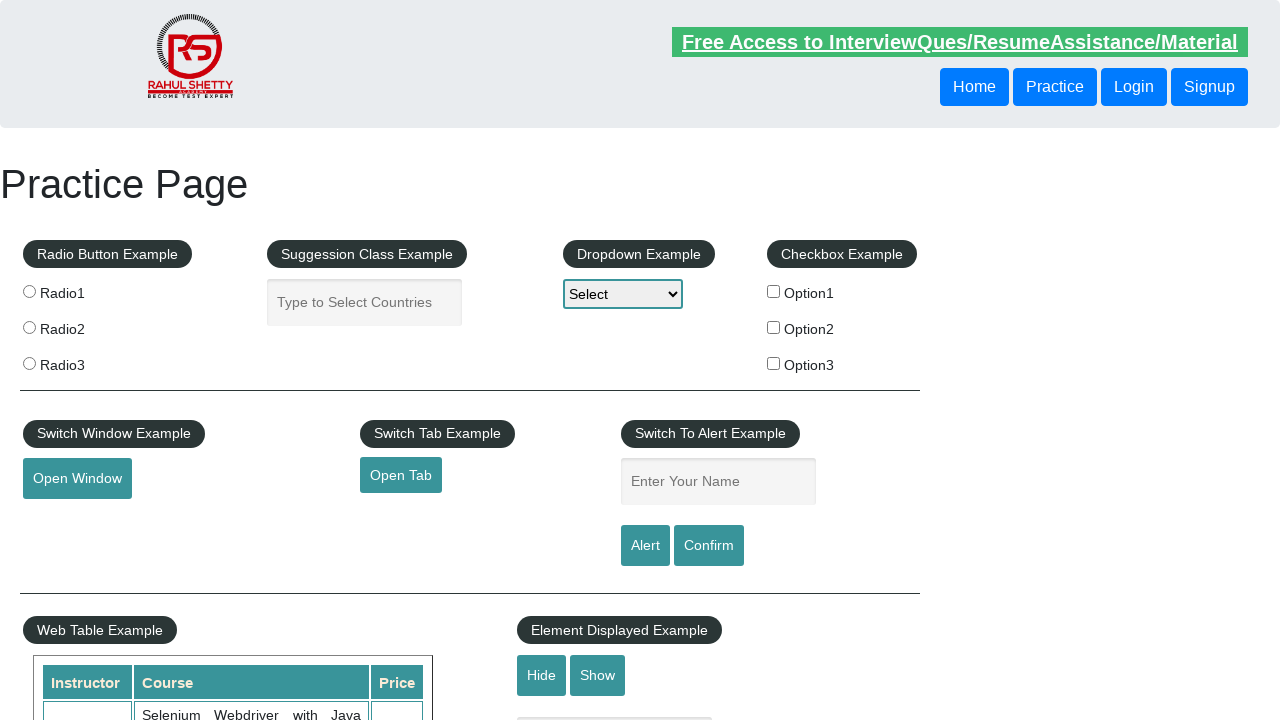

Counted total links on the page
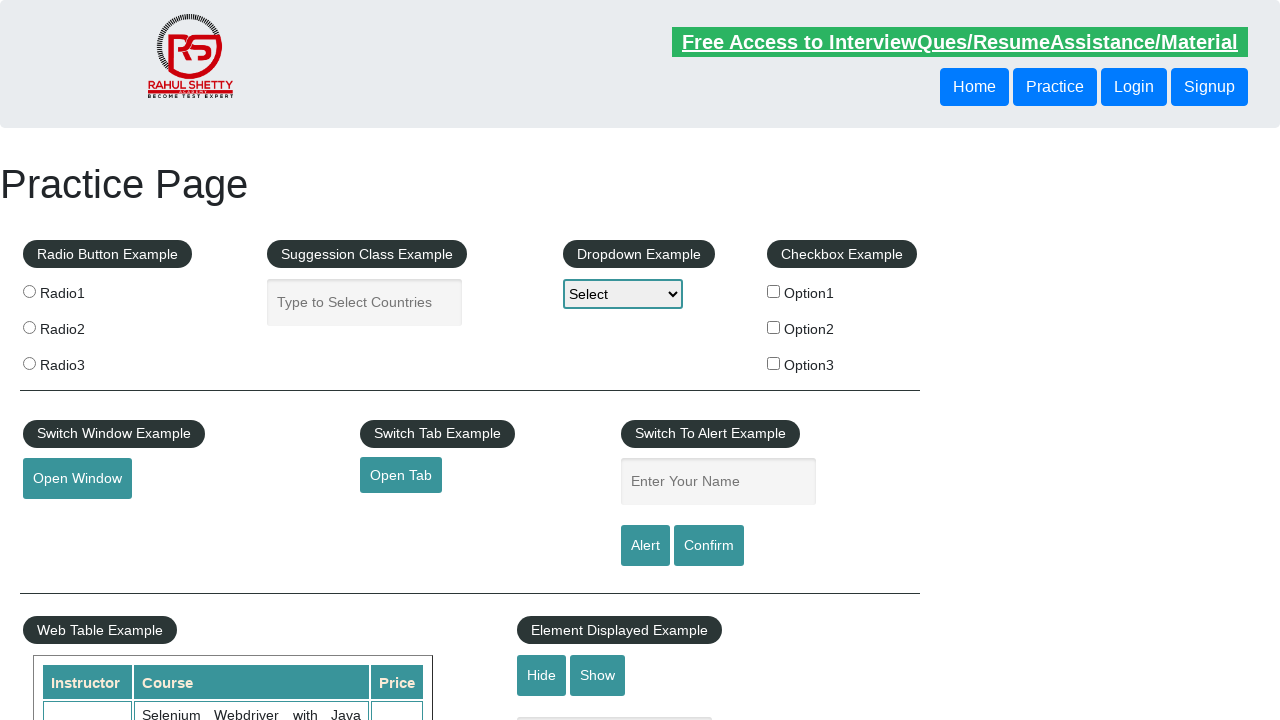

Located footer section and counted all footer links
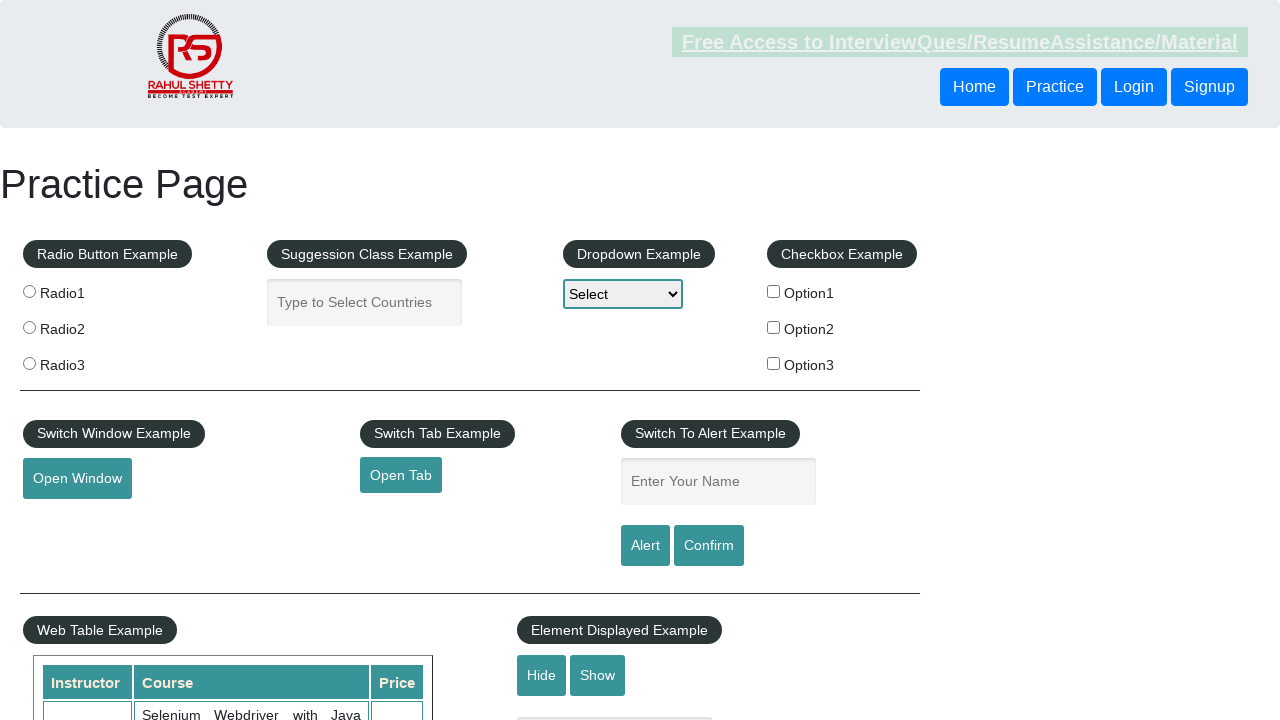

Found first column in footer table with 5 links
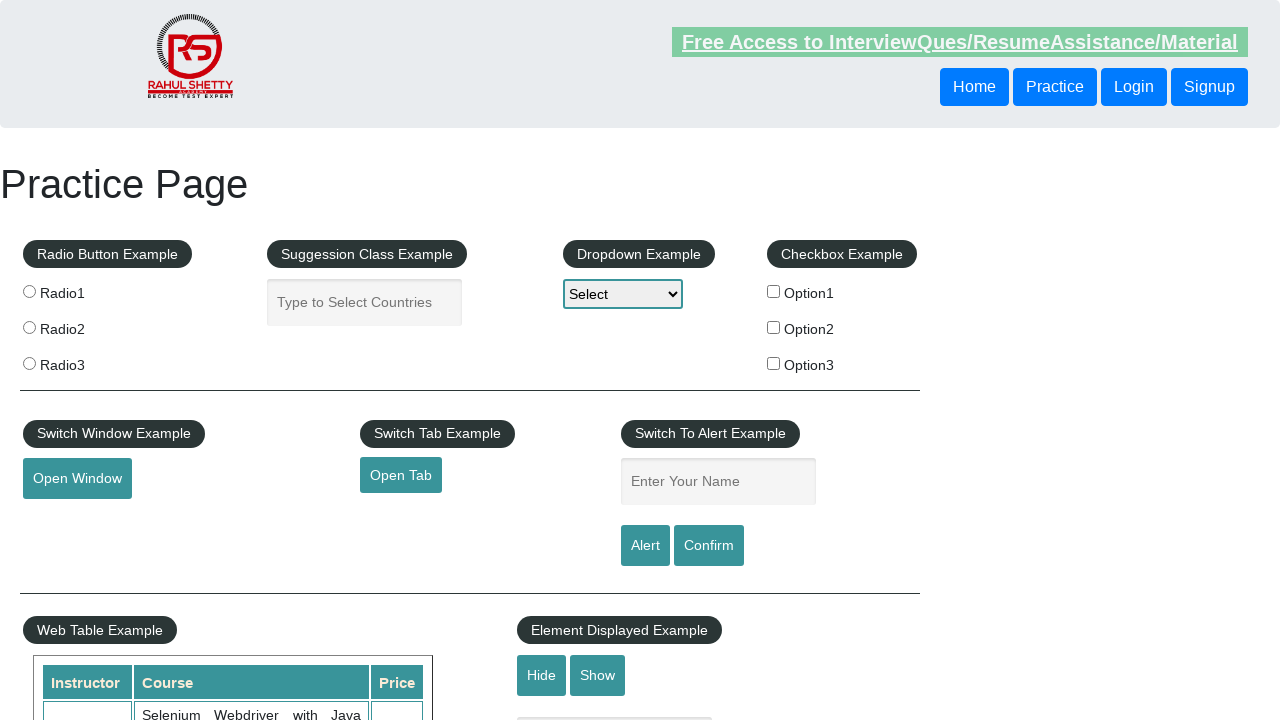

Opened link 1 from first column in new tab at (157, 482) on #gf-BIG >> xpath=//table/tbody/tr/td[1]/ul >> a >> nth=0
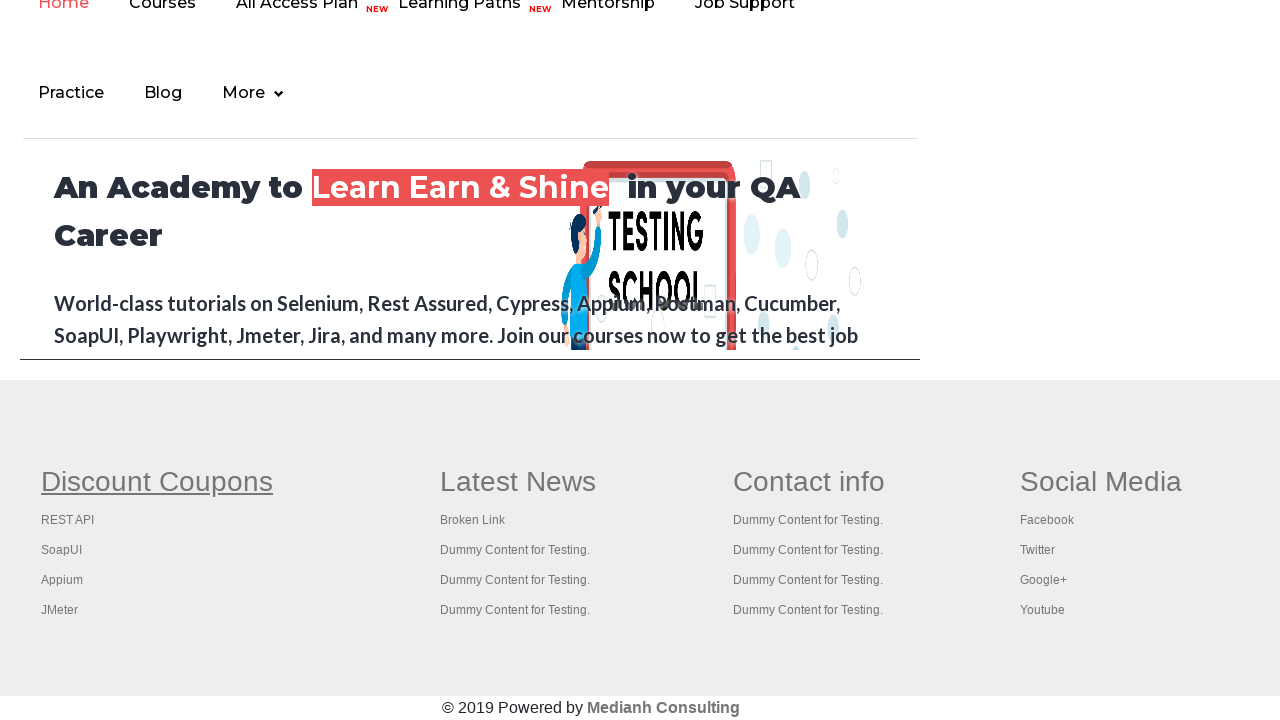

Opened link 2 from first column in new tab at (68, 520) on #gf-BIG >> xpath=//table/tbody/tr/td[1]/ul >> a >> nth=1
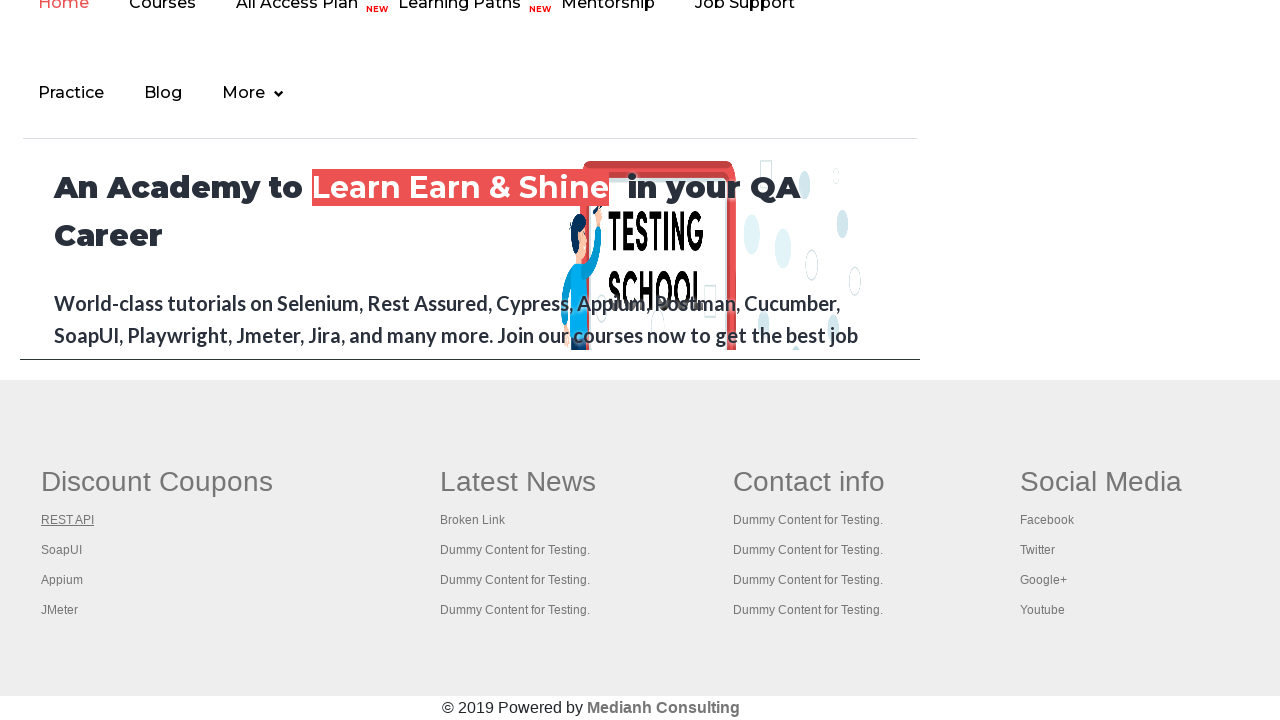

Opened link 3 from first column in new tab at (62, 550) on #gf-BIG >> xpath=//table/tbody/tr/td[1]/ul >> a >> nth=2
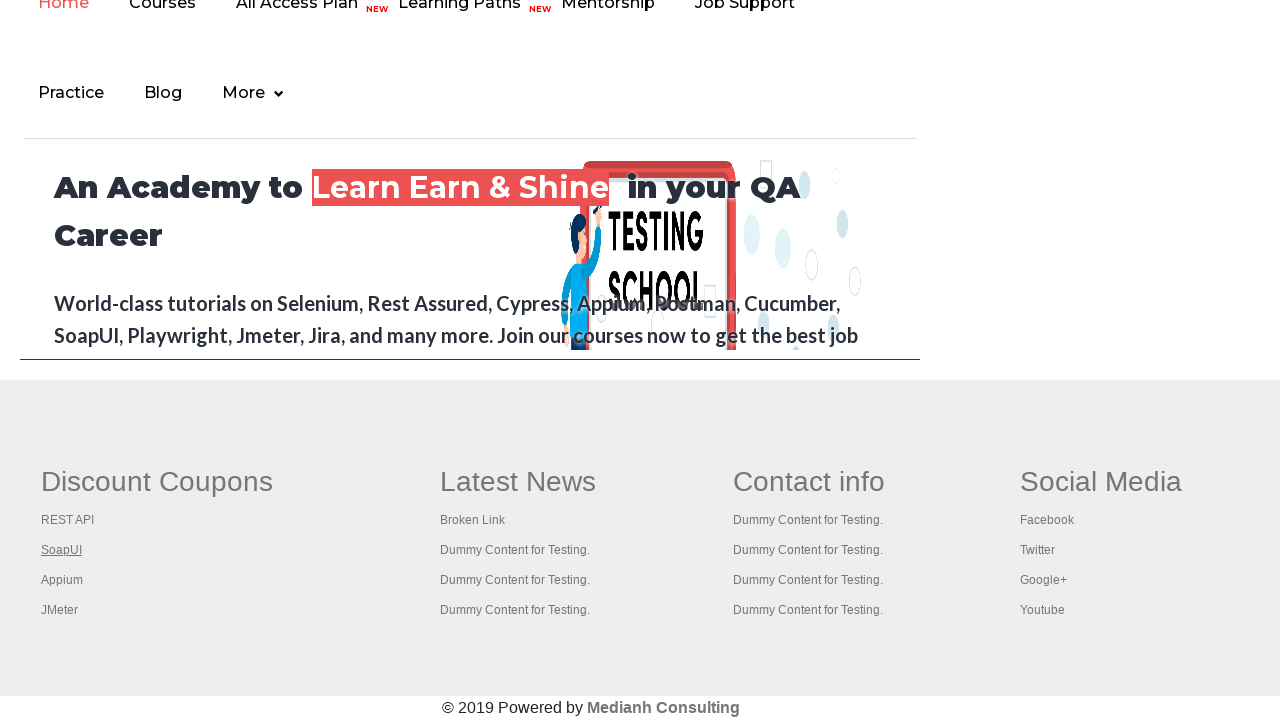

Opened link 4 from first column in new tab at (62, 580) on #gf-BIG >> xpath=//table/tbody/tr/td[1]/ul >> a >> nth=3
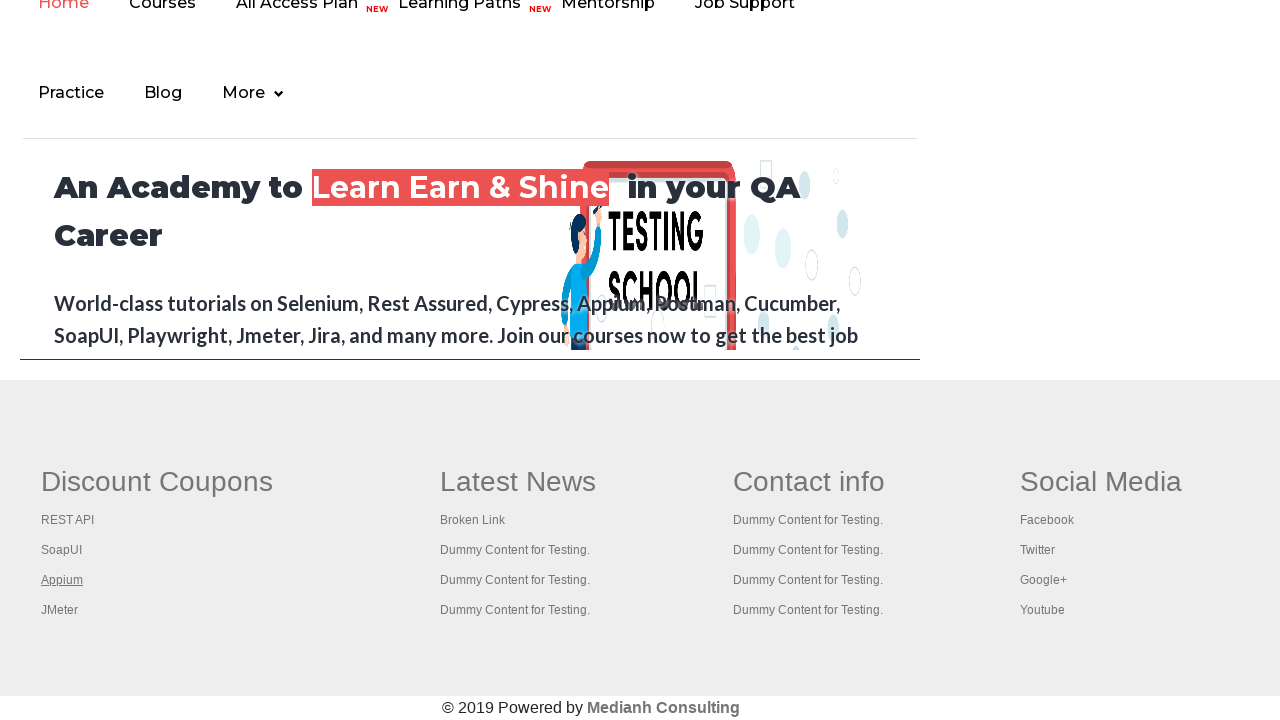

Opened link 5 from first column in new tab at (60, 610) on #gf-BIG >> xpath=//table/tbody/tr/td[1]/ul >> a >> nth=4
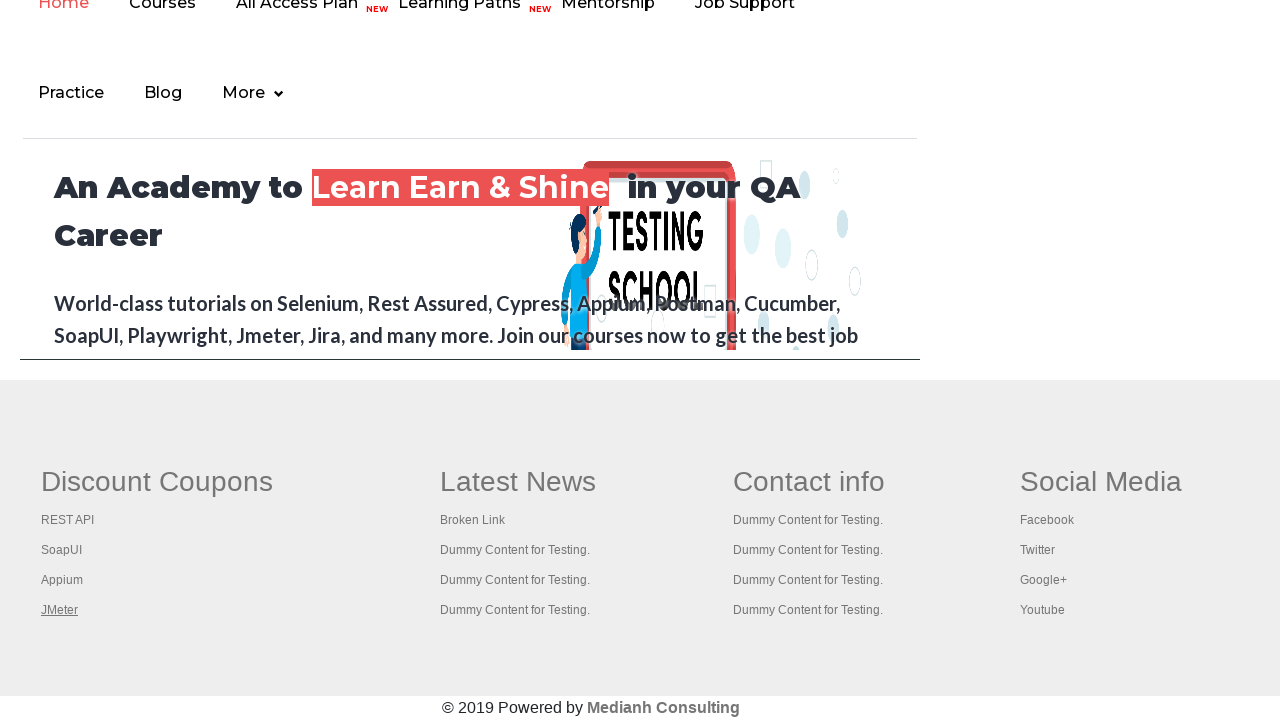

Switched to tab and verified it loaded
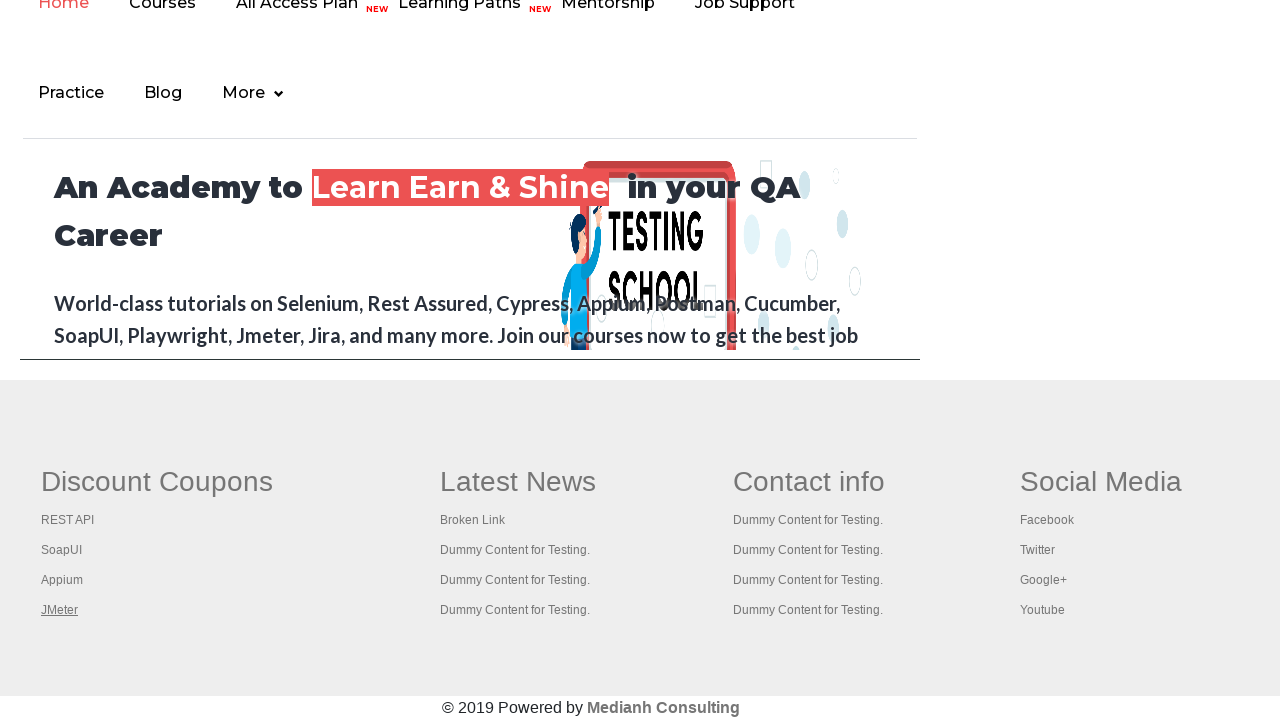

Retrieved page title: 'Practice Page'
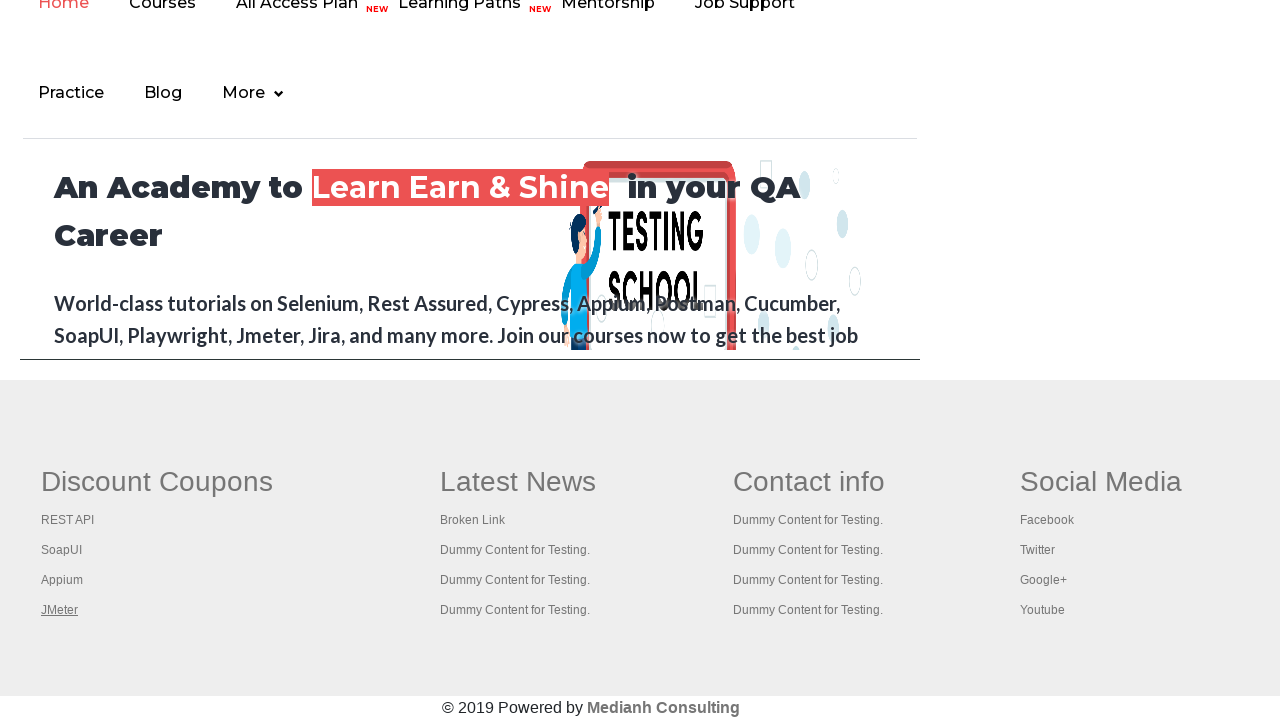

Switched to tab and verified it loaded
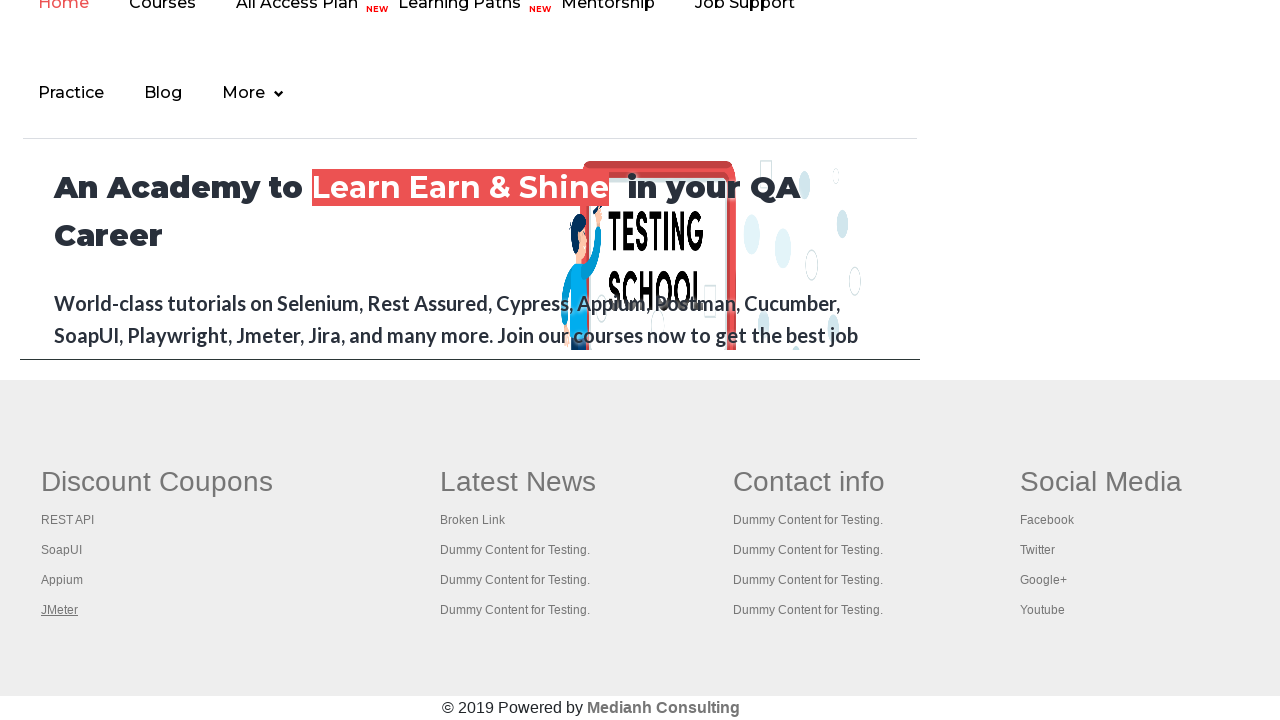

Retrieved page title: 'Practice Page'
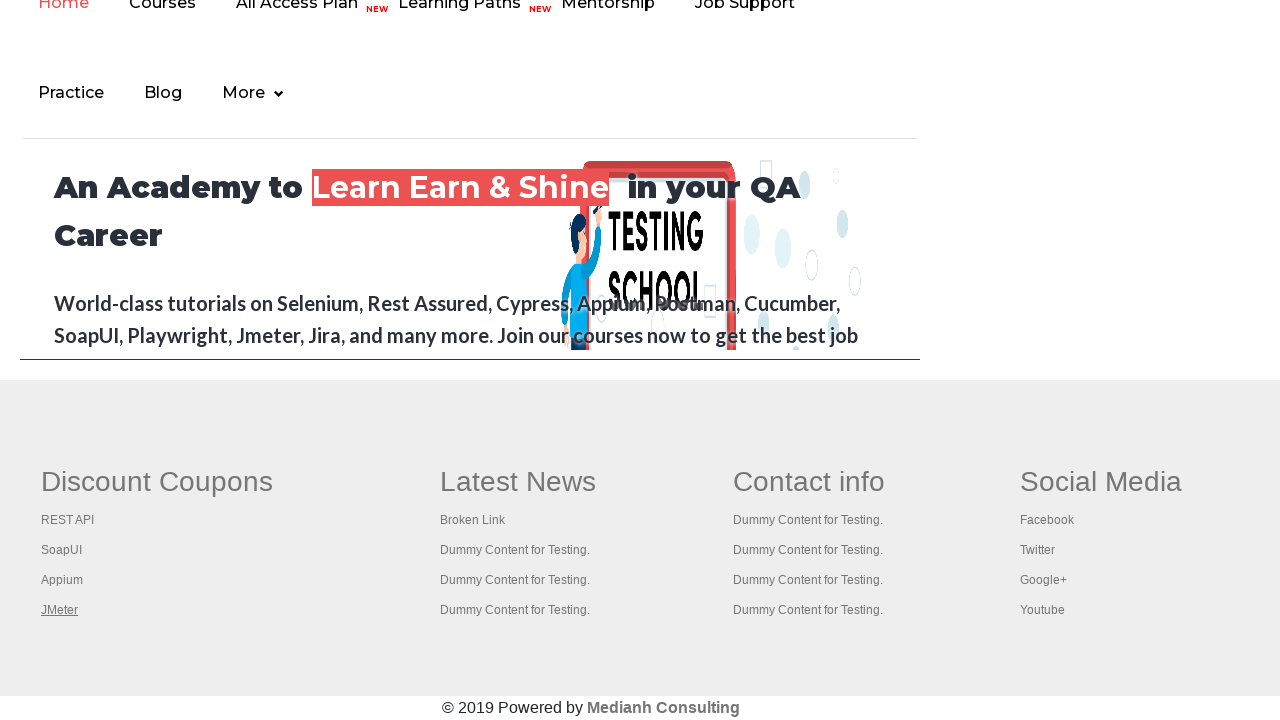

Switched to tab and verified it loaded
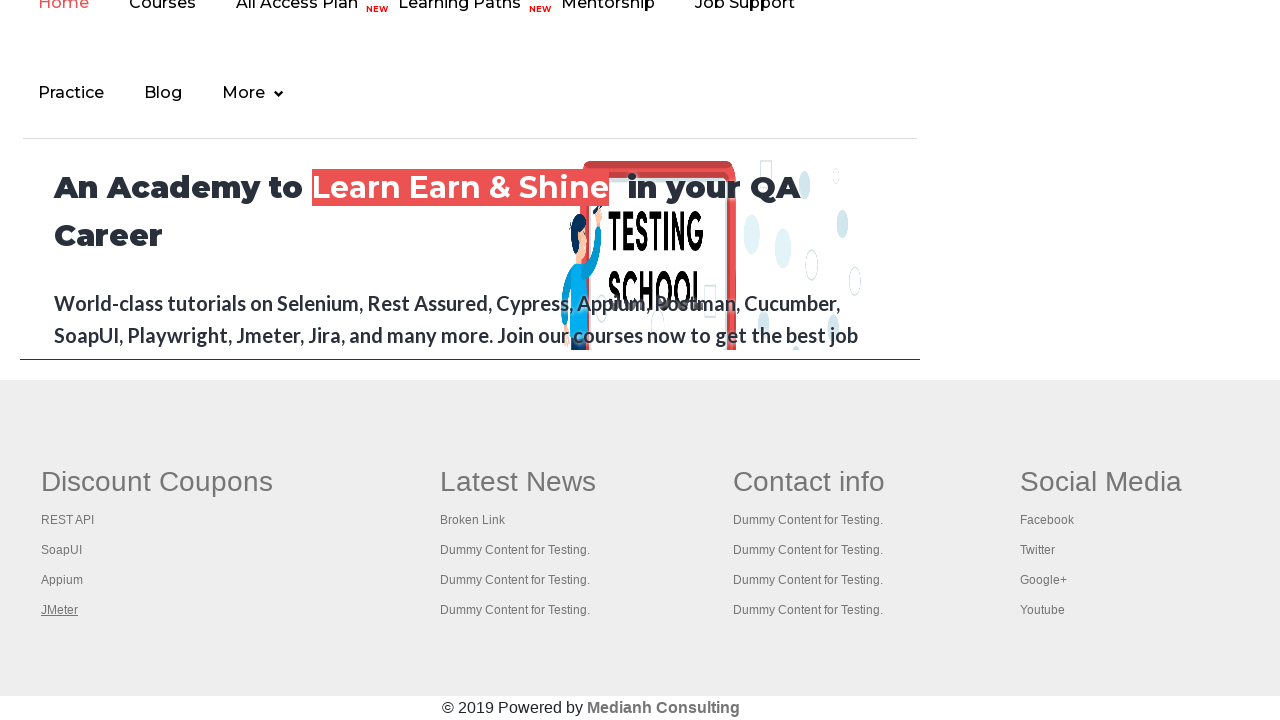

Retrieved page title: 'REST API Tutorial'
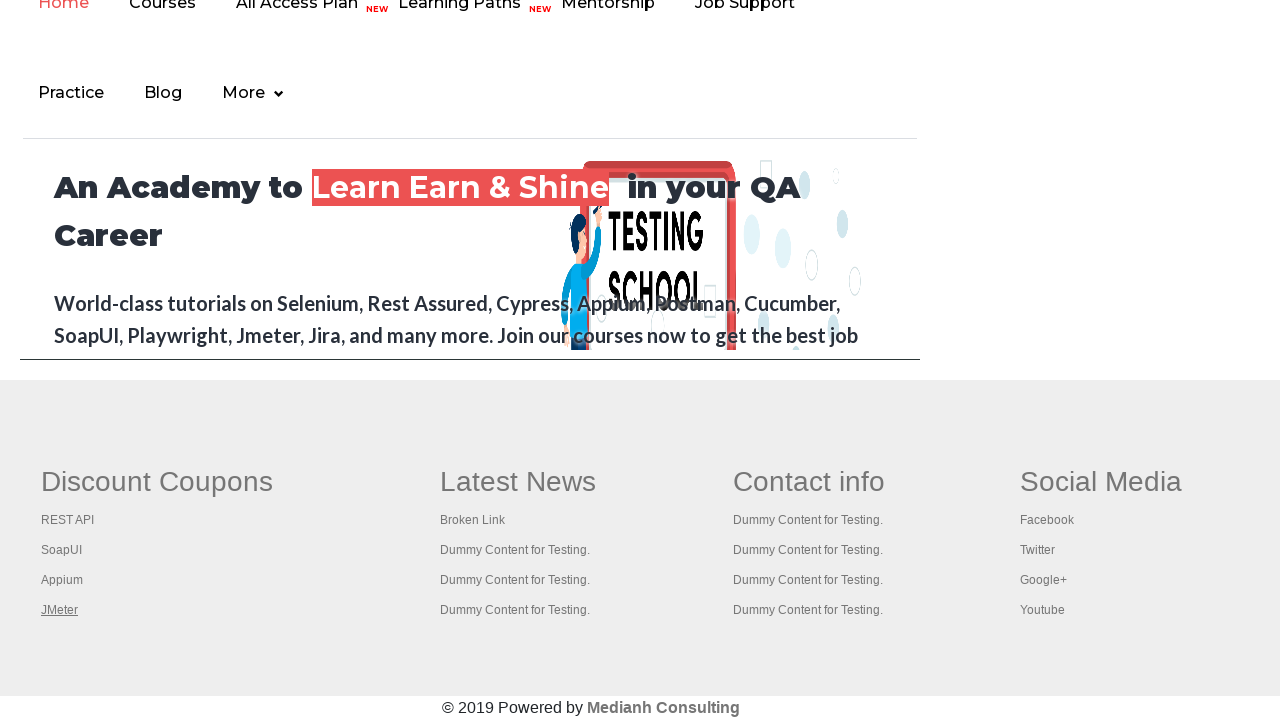

Switched to tab and verified it loaded
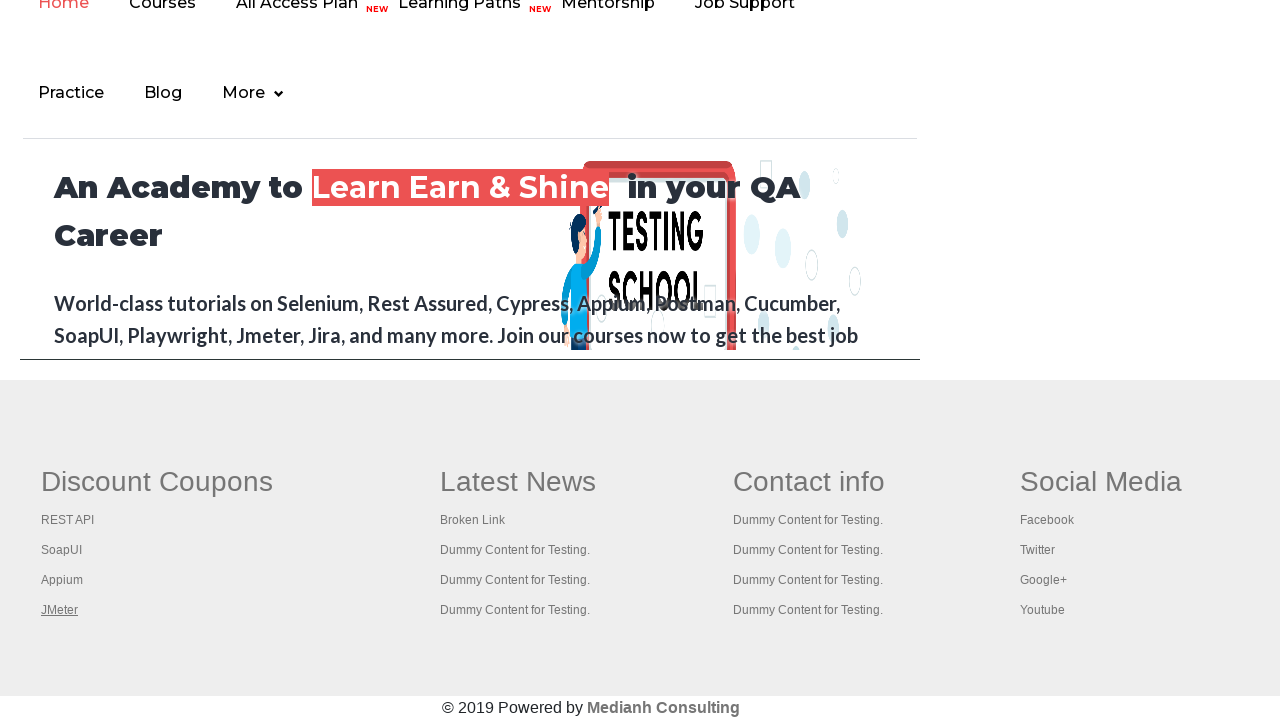

Retrieved page title: 'The World’s Most Popular API Testing Tool | SoapUI'
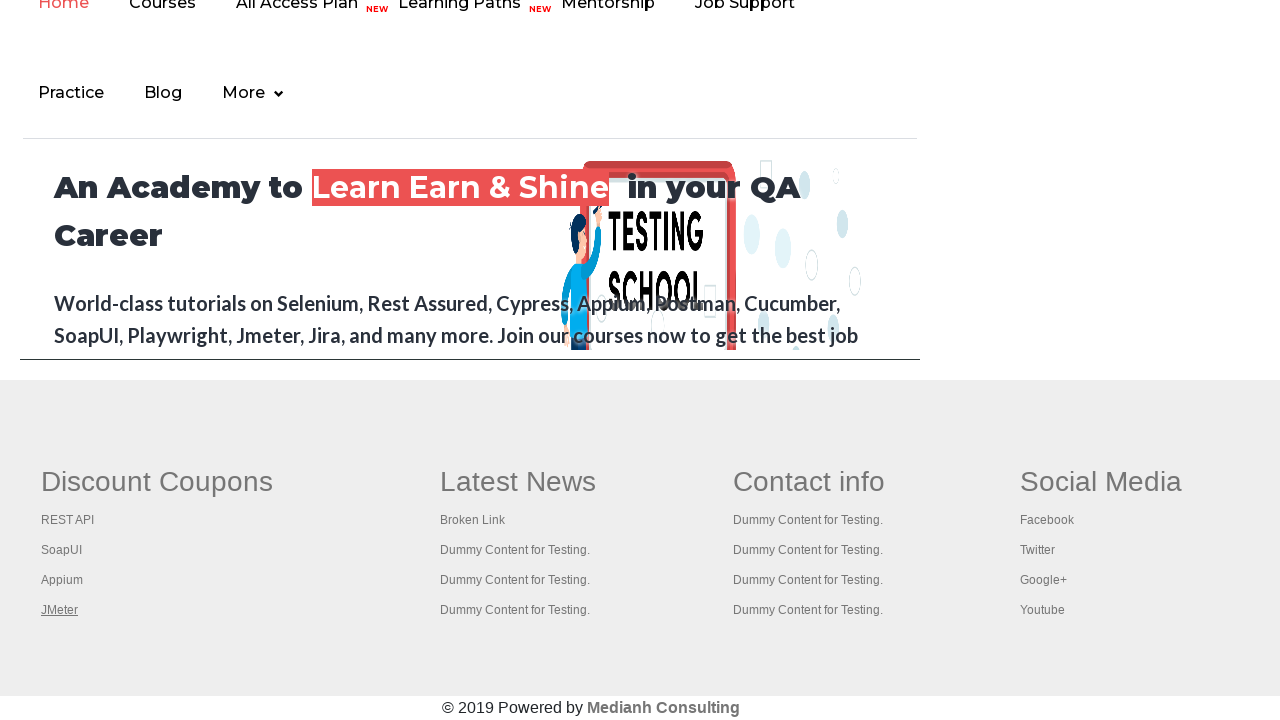

Switched to tab and verified it loaded
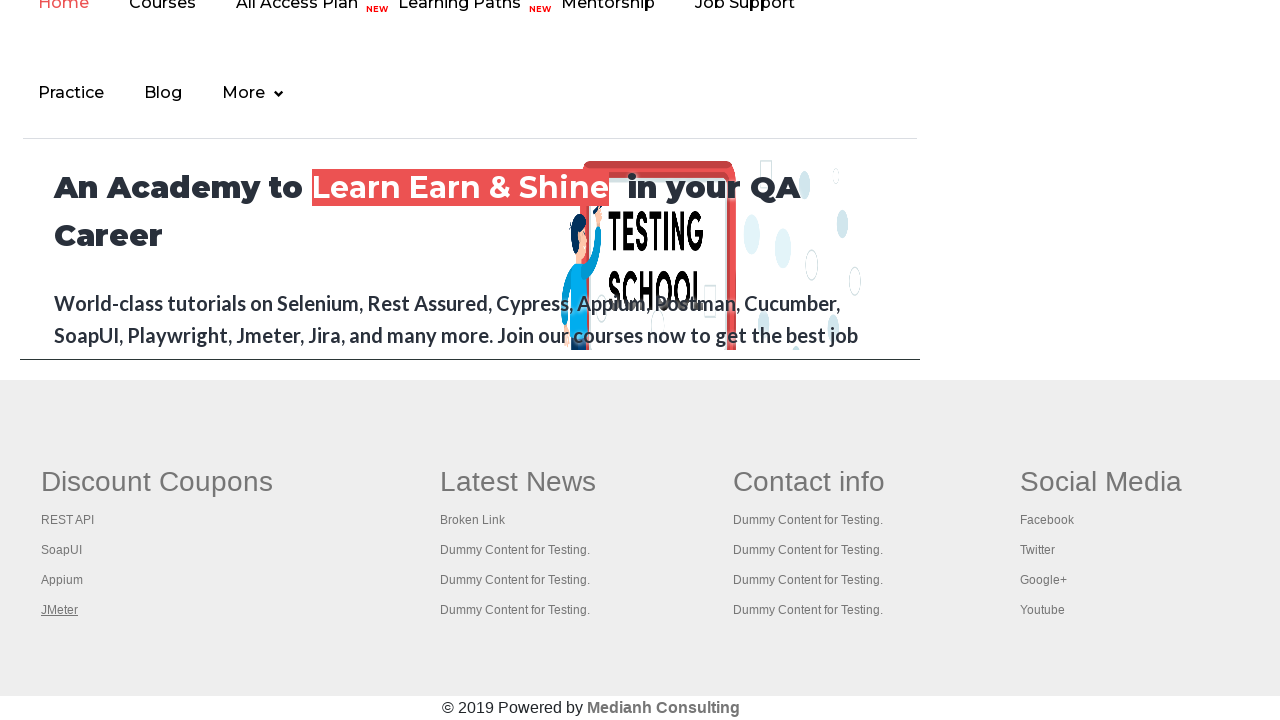

Retrieved page title: 'Appium tutorial for Mobile Apps testing | RahulShetty Academy | Rahul'
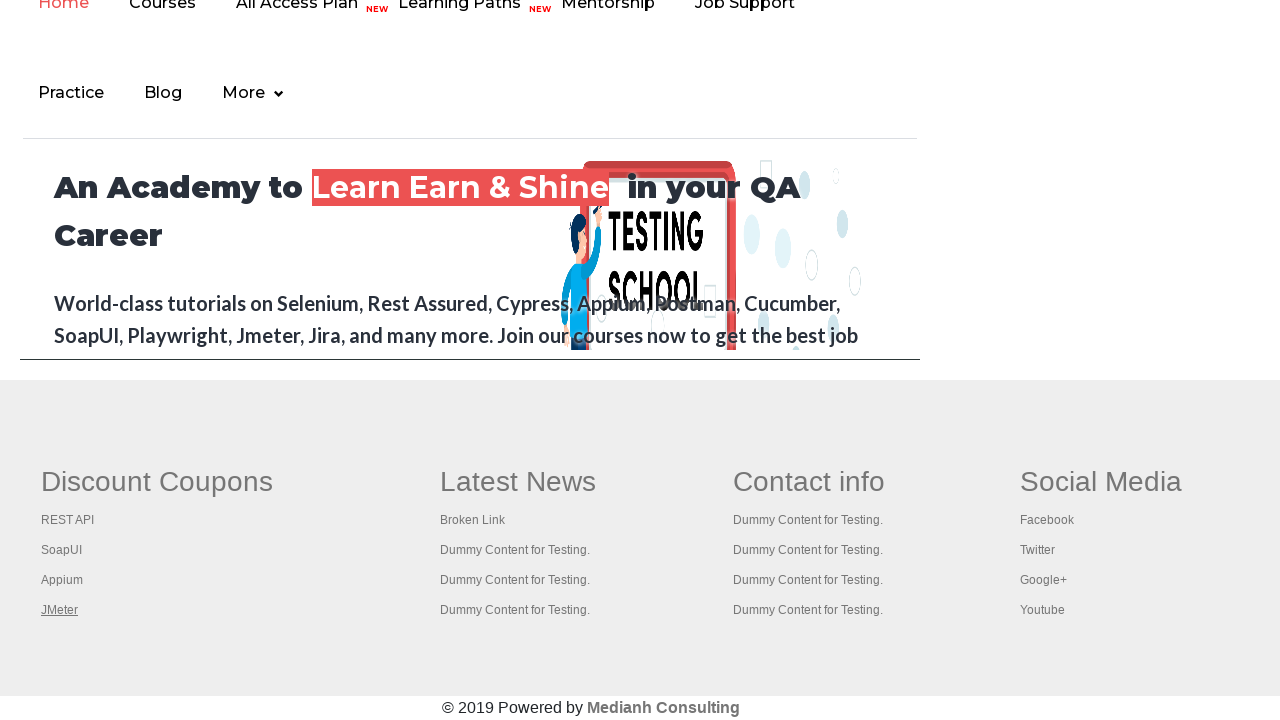

Switched to tab and verified it loaded
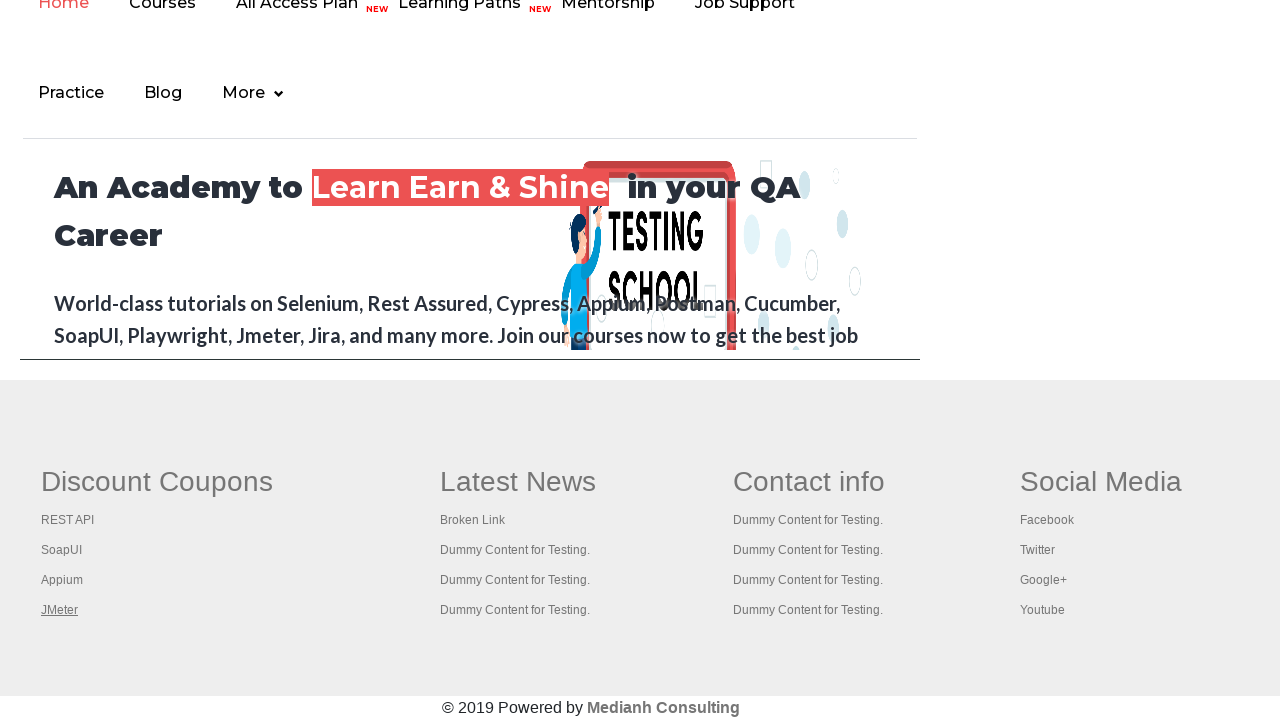

Retrieved page title: 'Apache JMeter - Apache JMeter™'
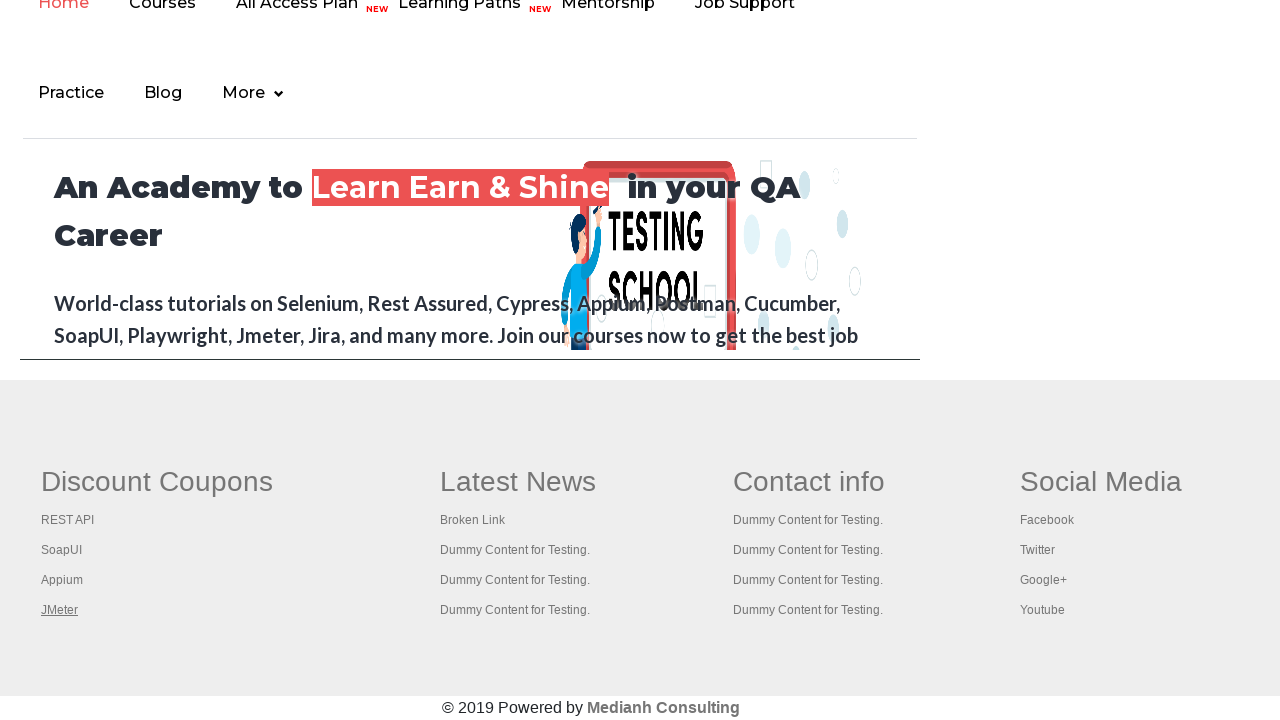

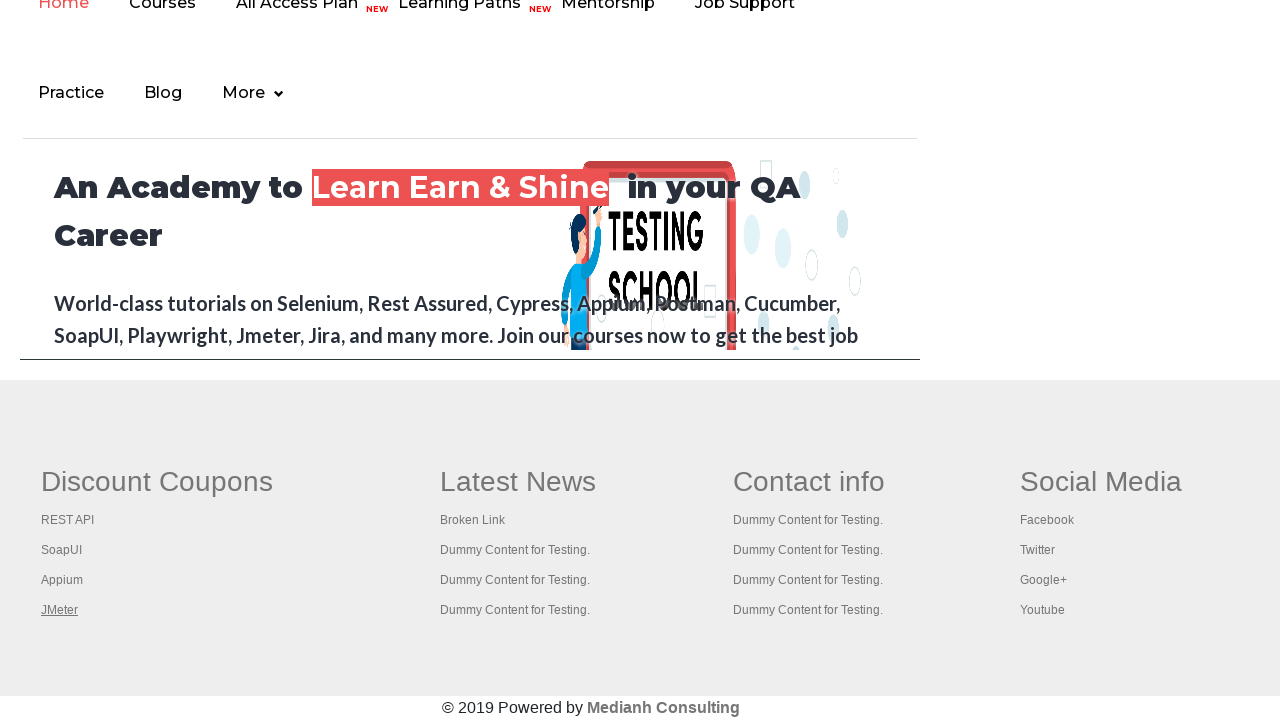